Tests alert handling by triggering a timed alert that appears after 5 seconds and accepting it

Starting URL: https://demoqa.com/alerts

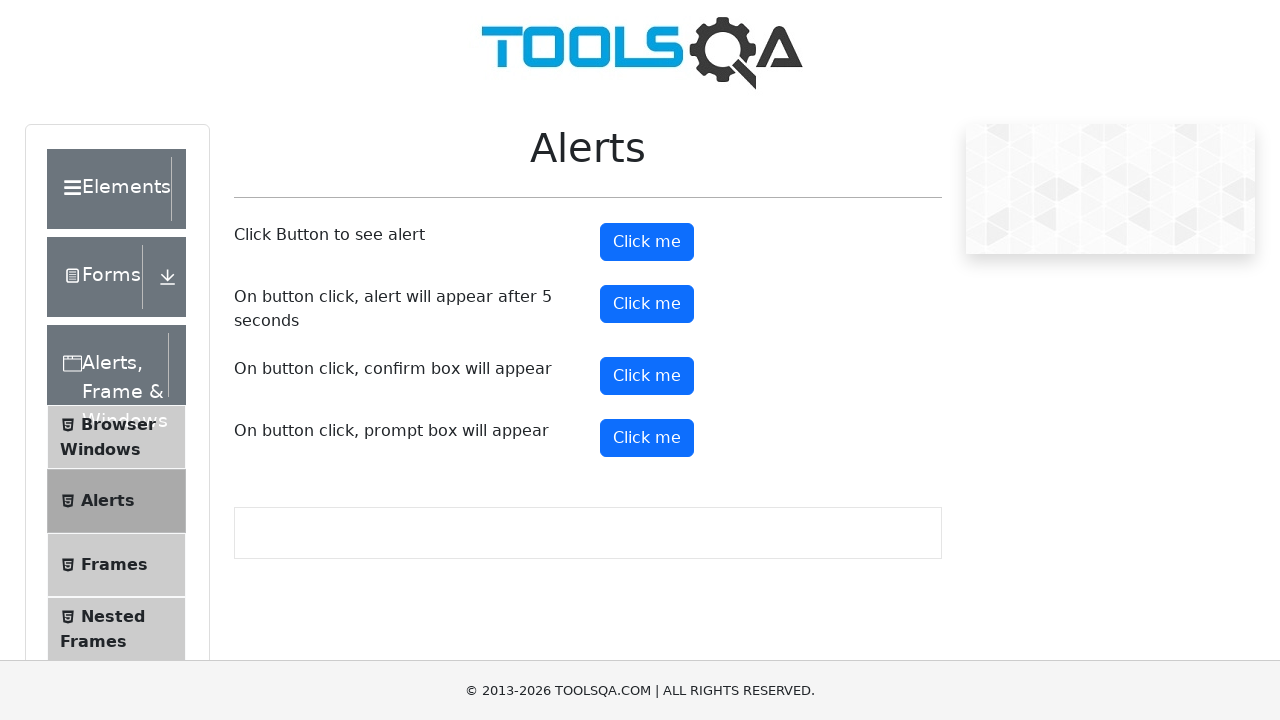

Clicked button to trigger 5-second delayed alert at (647, 304) on #timerAlertButton
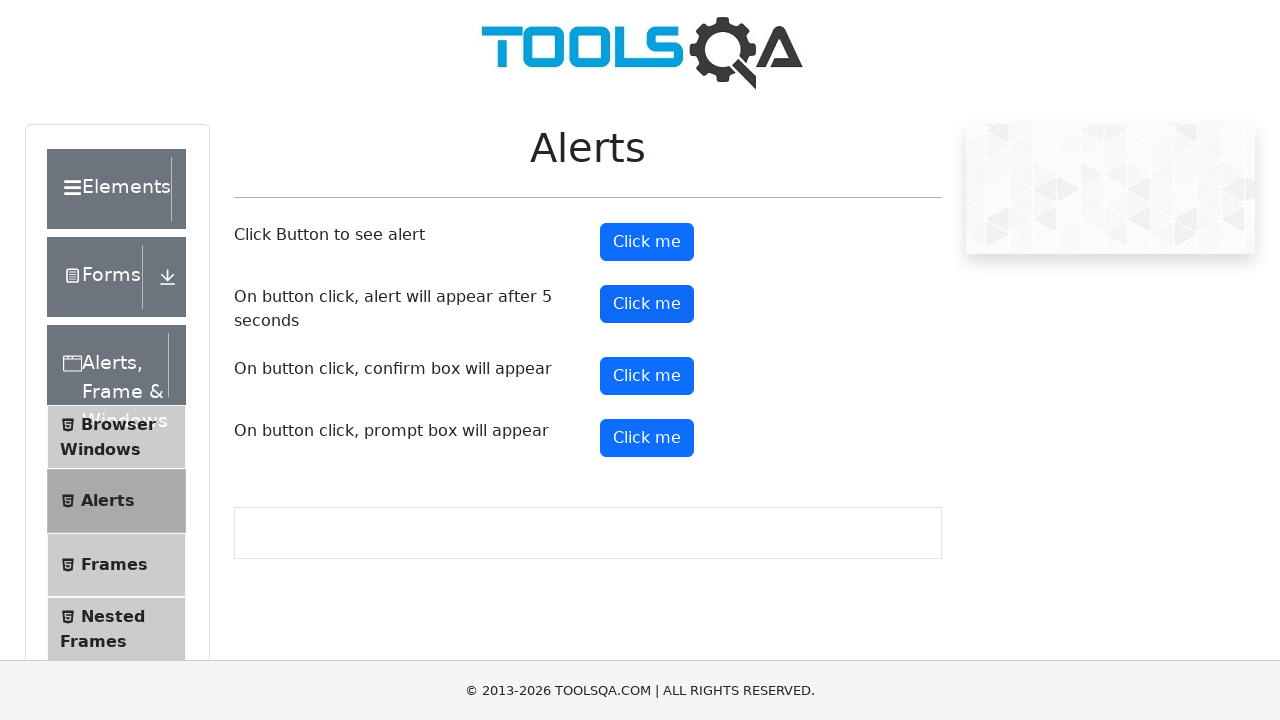

Waited 5.5 seconds for alert to appear
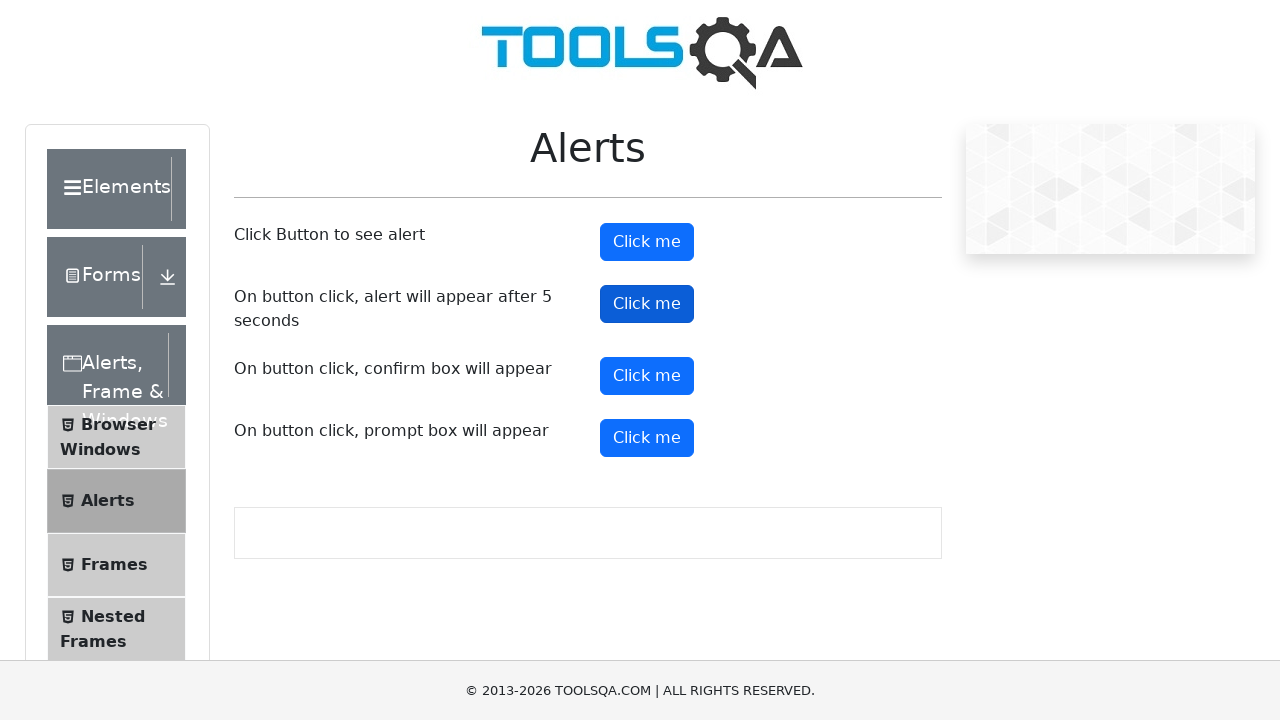

Set up dialog handler to automatically accept alerts
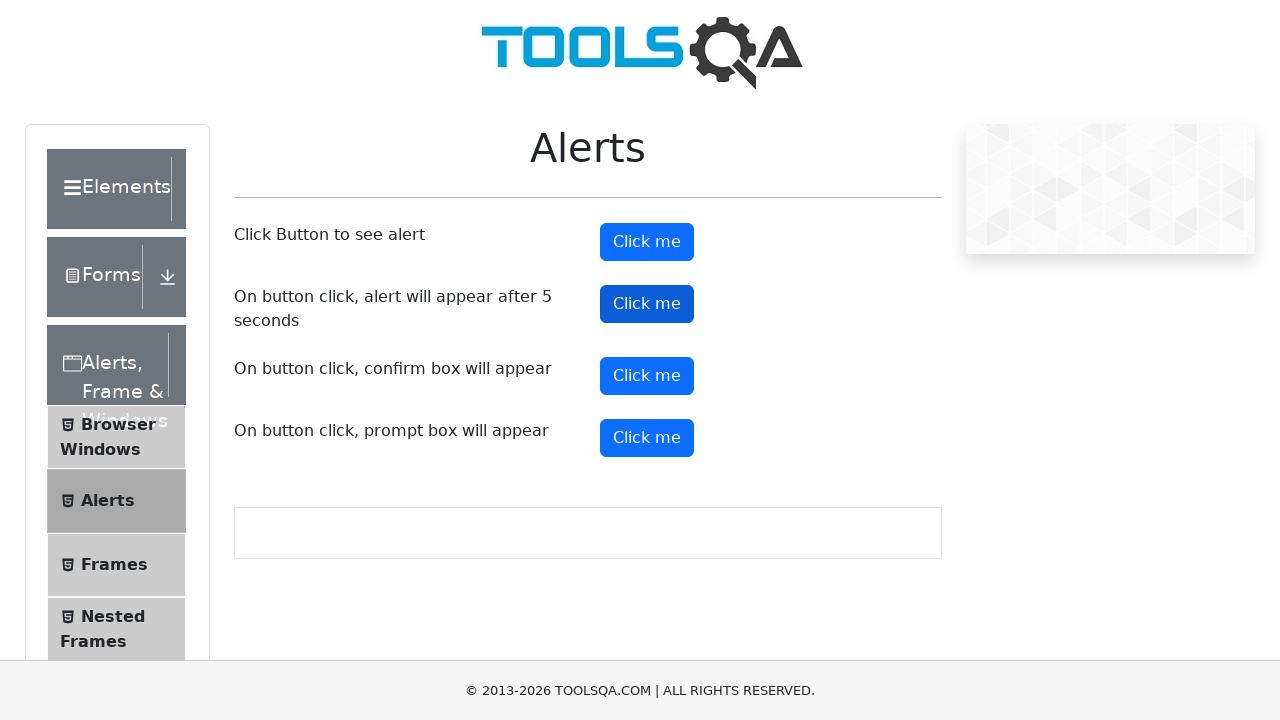

Clicked button again to trigger second 5-second delayed alert at (647, 304) on #timerAlertButton
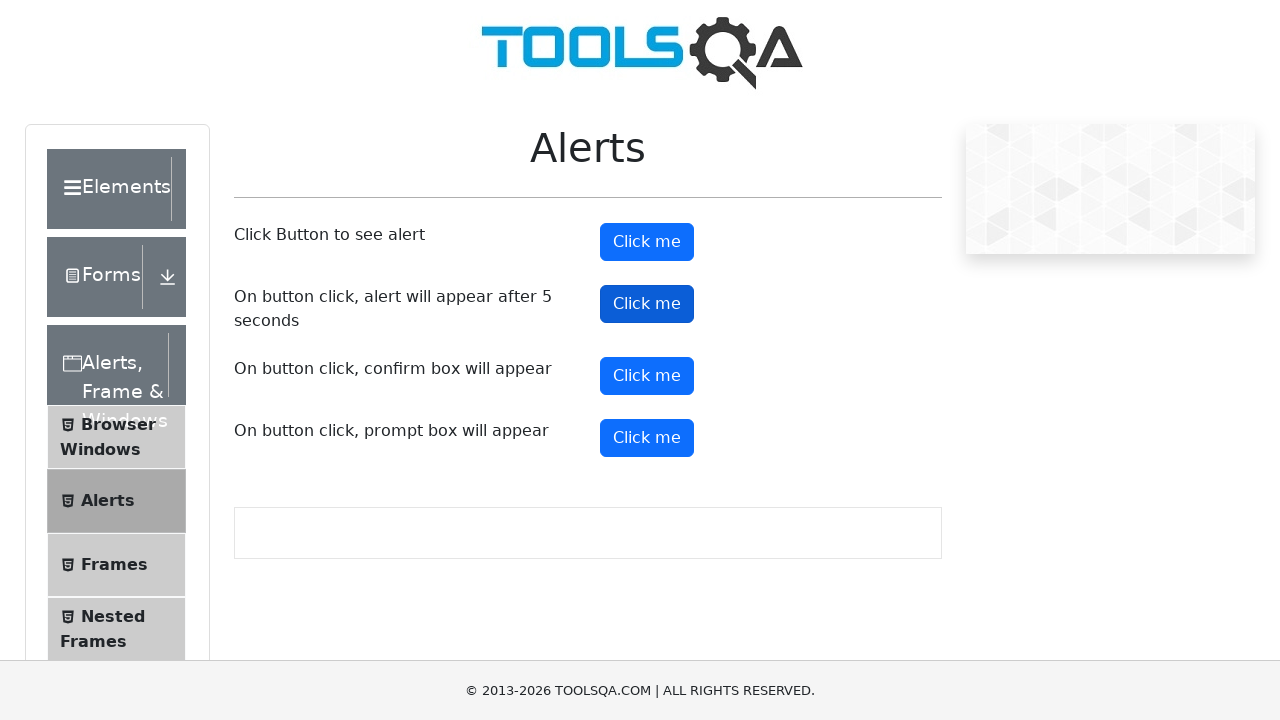

Waited 5.5 seconds for second alert to appear and be accepted
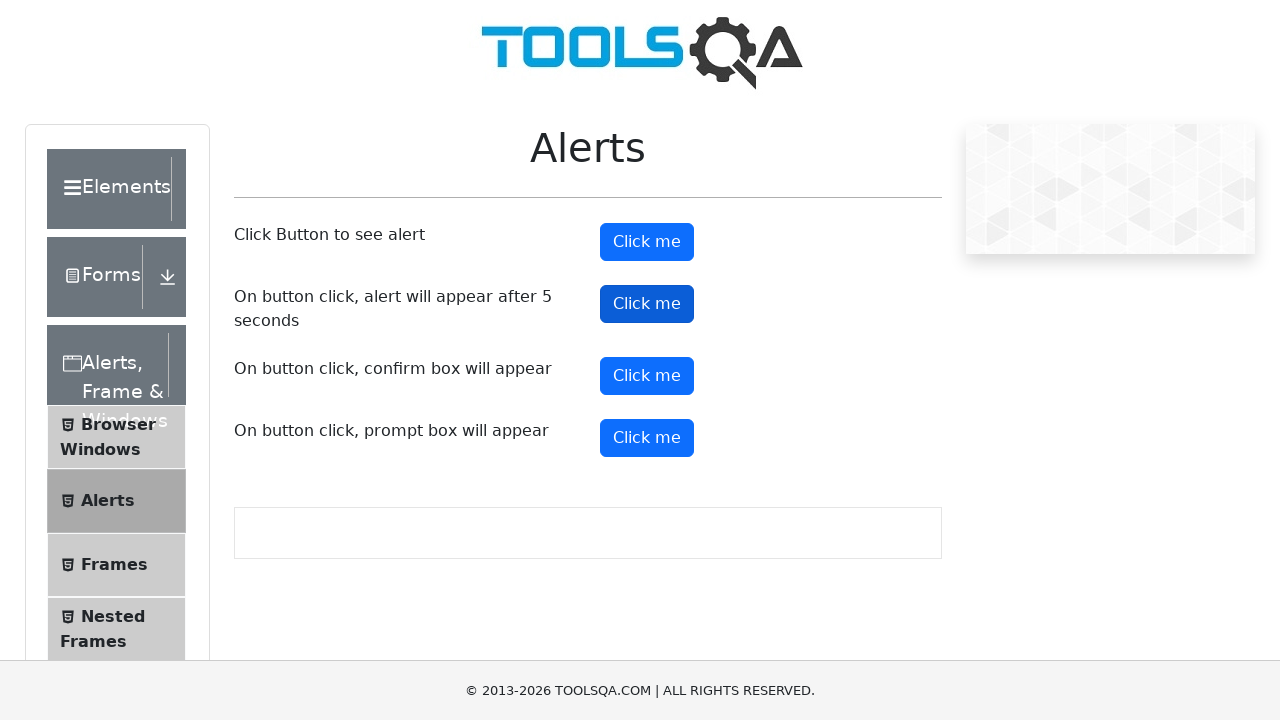

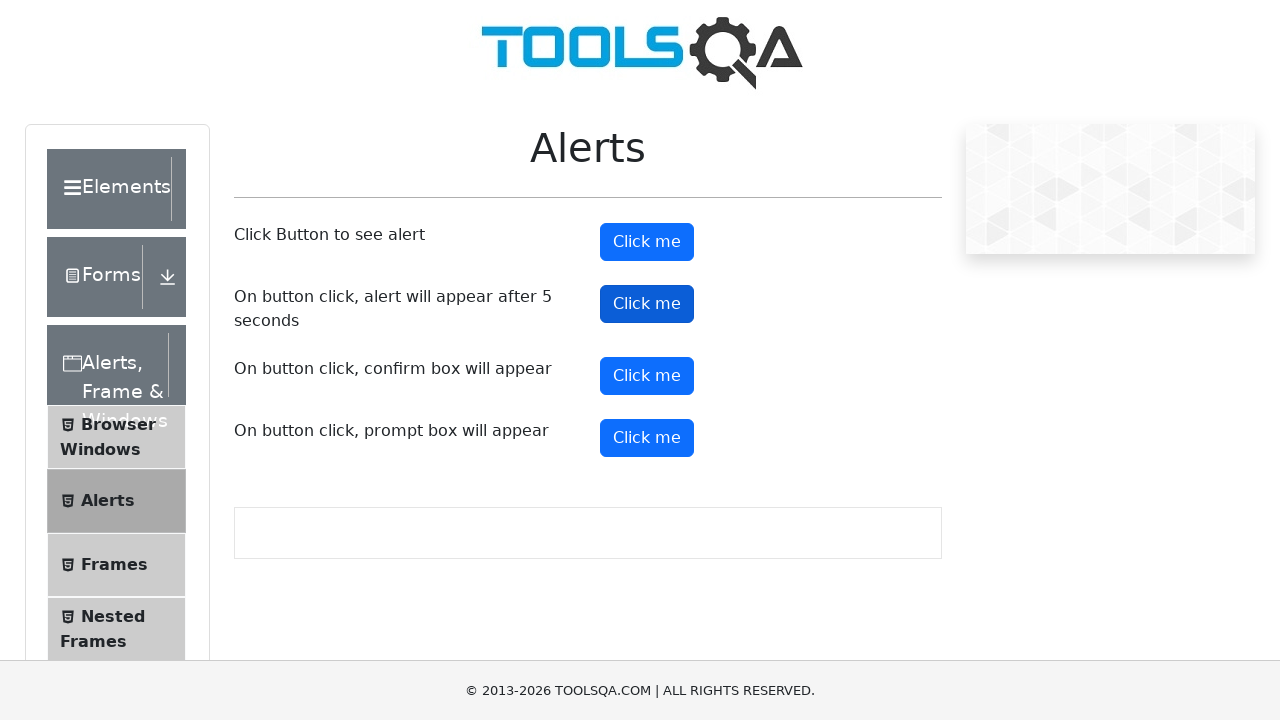